Navigates to Ando careers page and checks the job count displayed on the page

Starting URL: https://careers.ando.co.nz/jobs

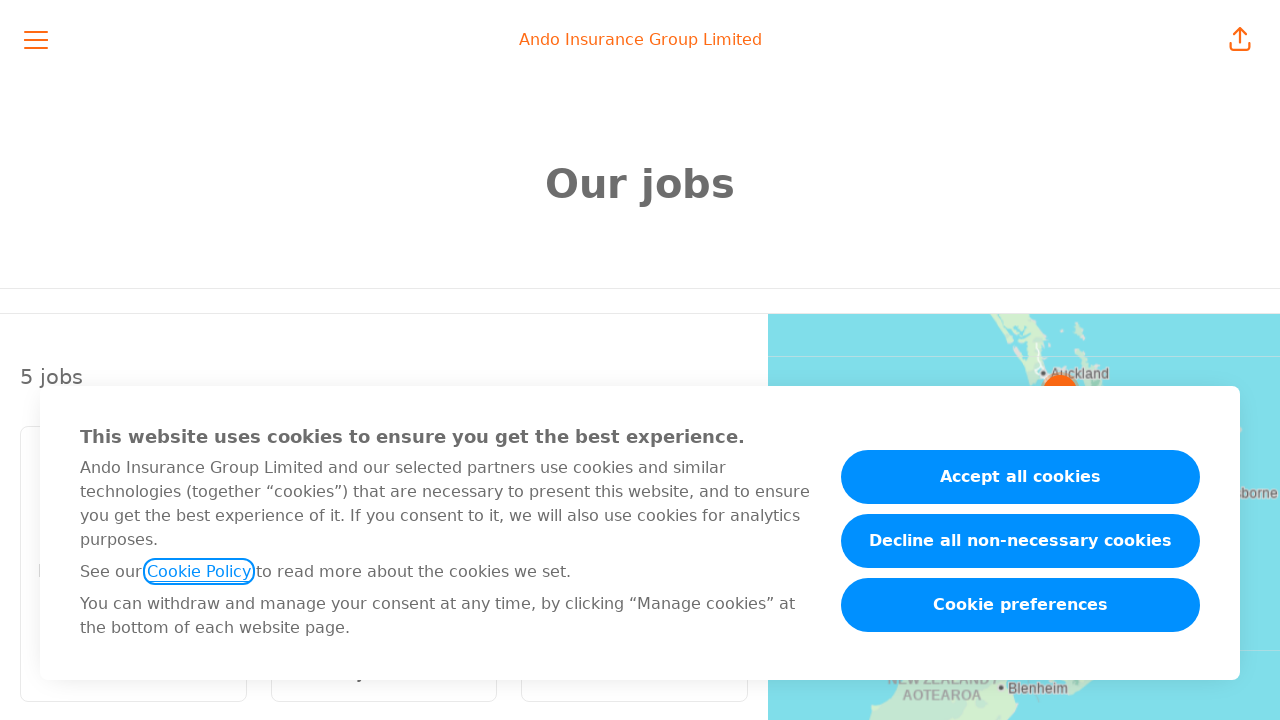

Navigated to Ando careers page
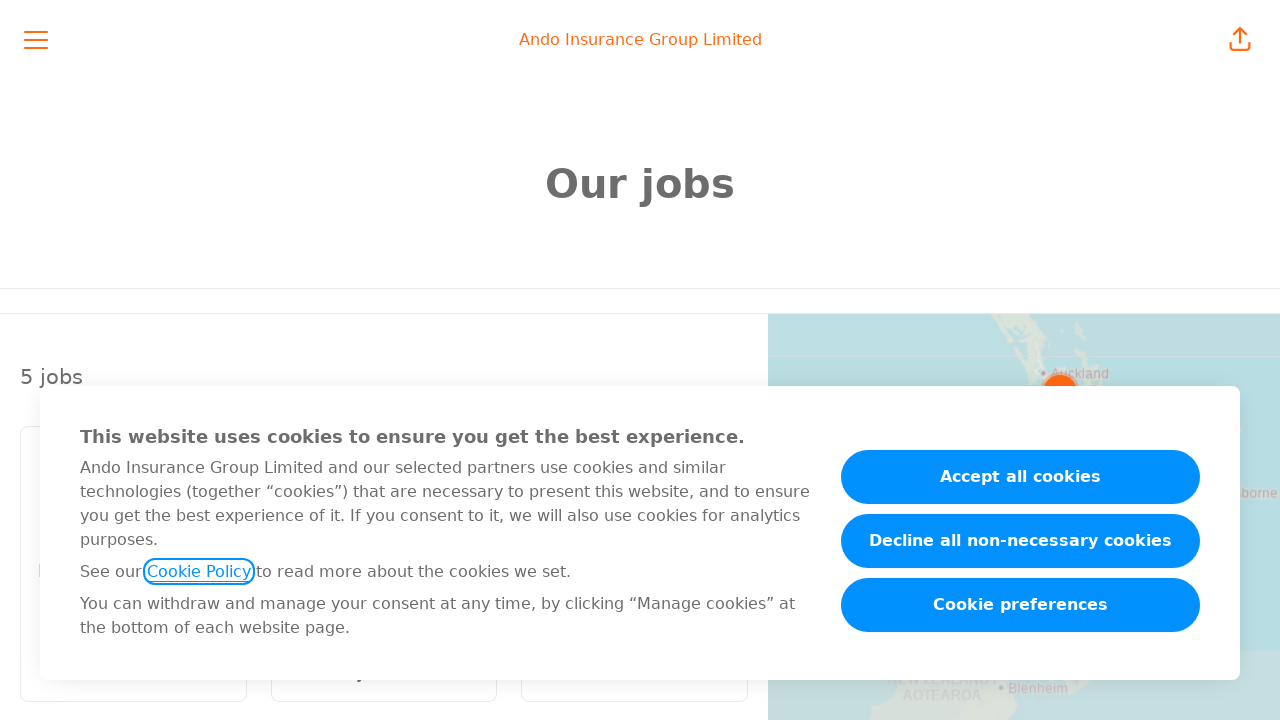

Job count element loaded and became visible
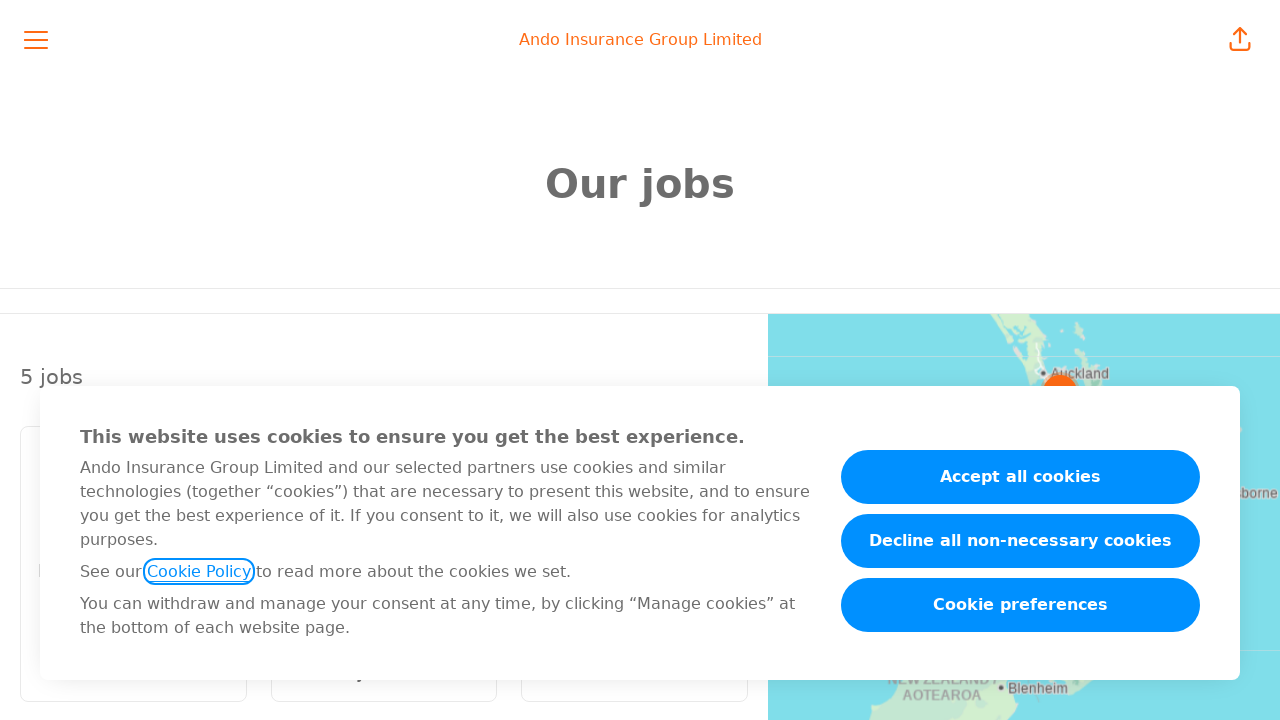

Retrieved job count text: '
                  5 jobs
                '
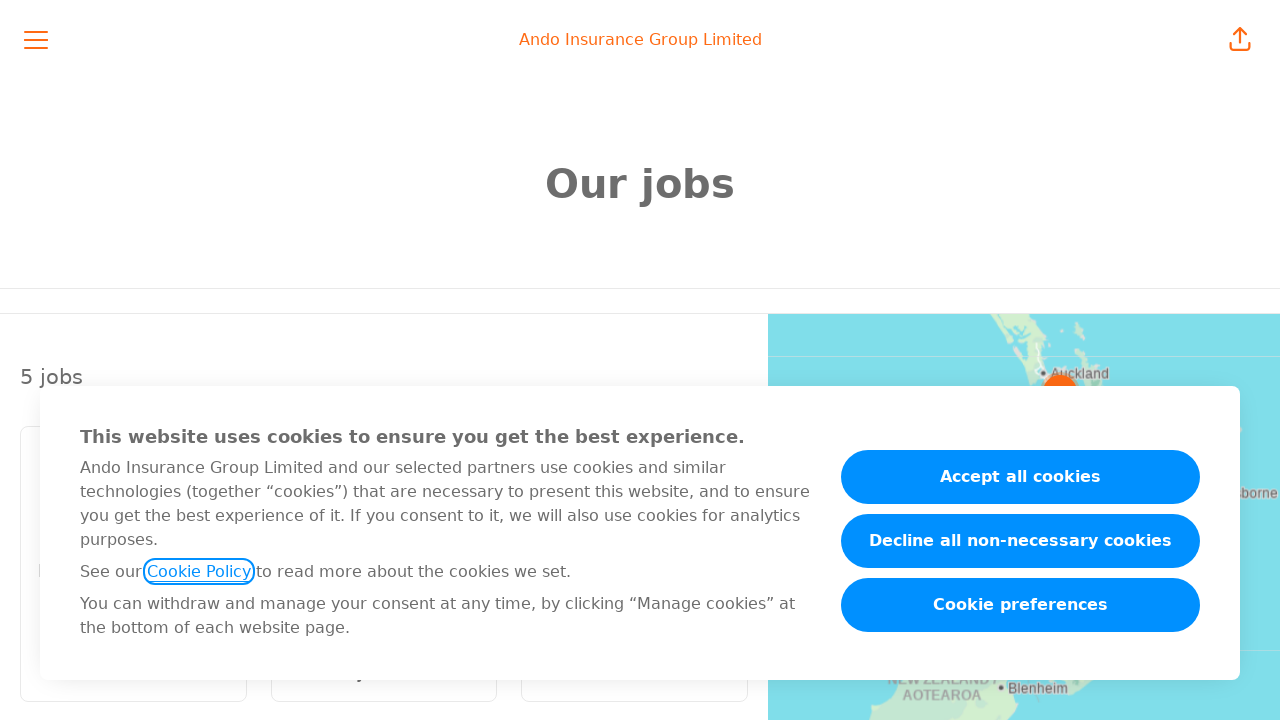

Job count differs from expected - new jobs detected: 
                  5 jobs
                
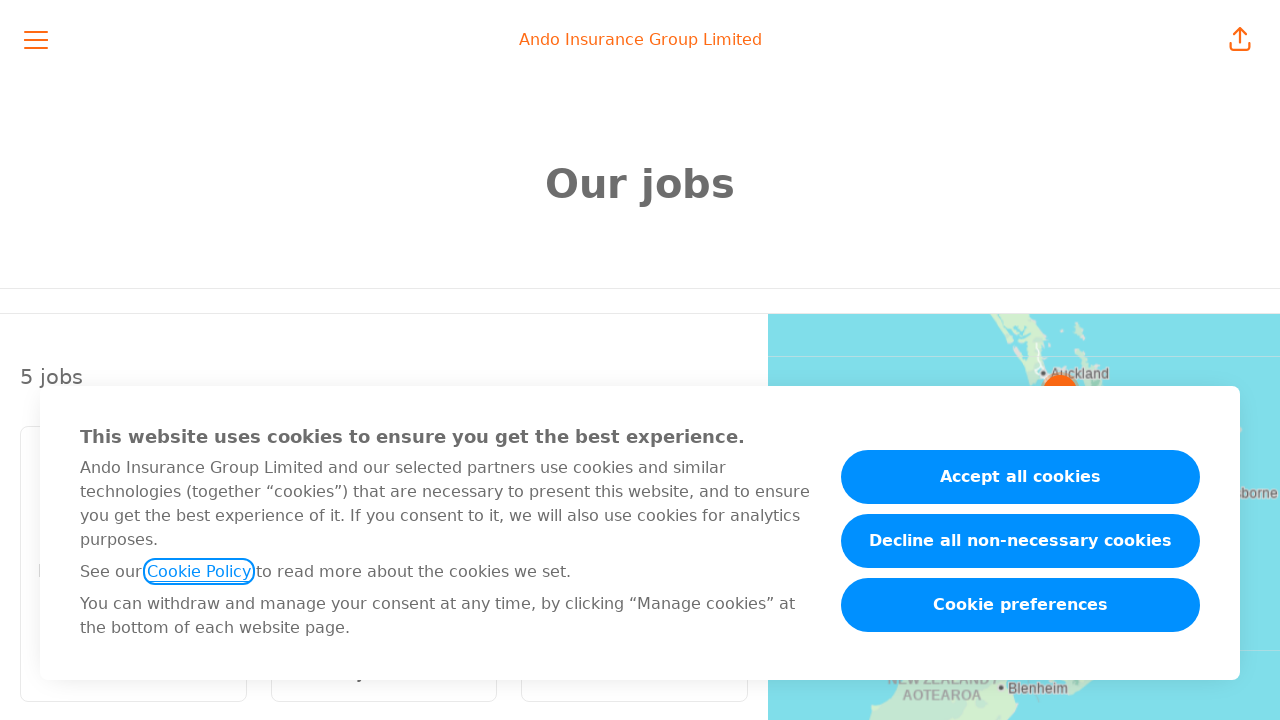

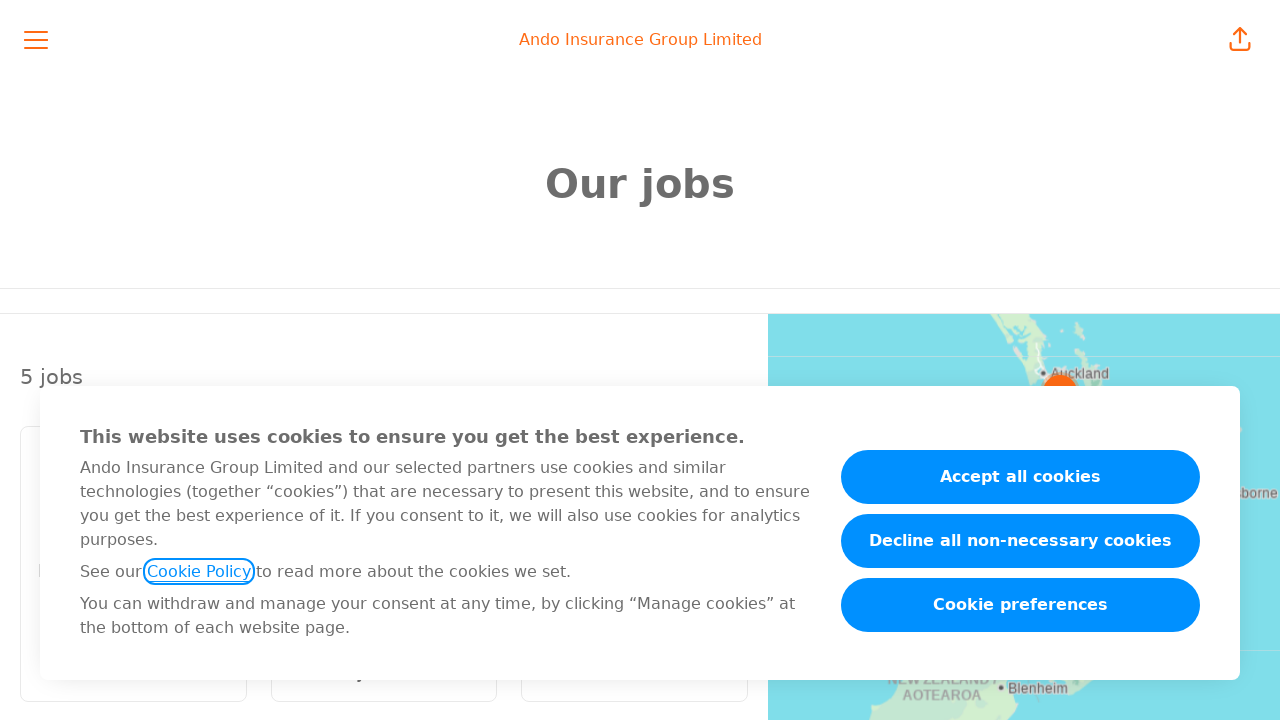